Tests handling a JavaScript prompt dialog by entering text and accepting it

Starting URL: https://the-internet.herokuapp.com/javascript_alerts

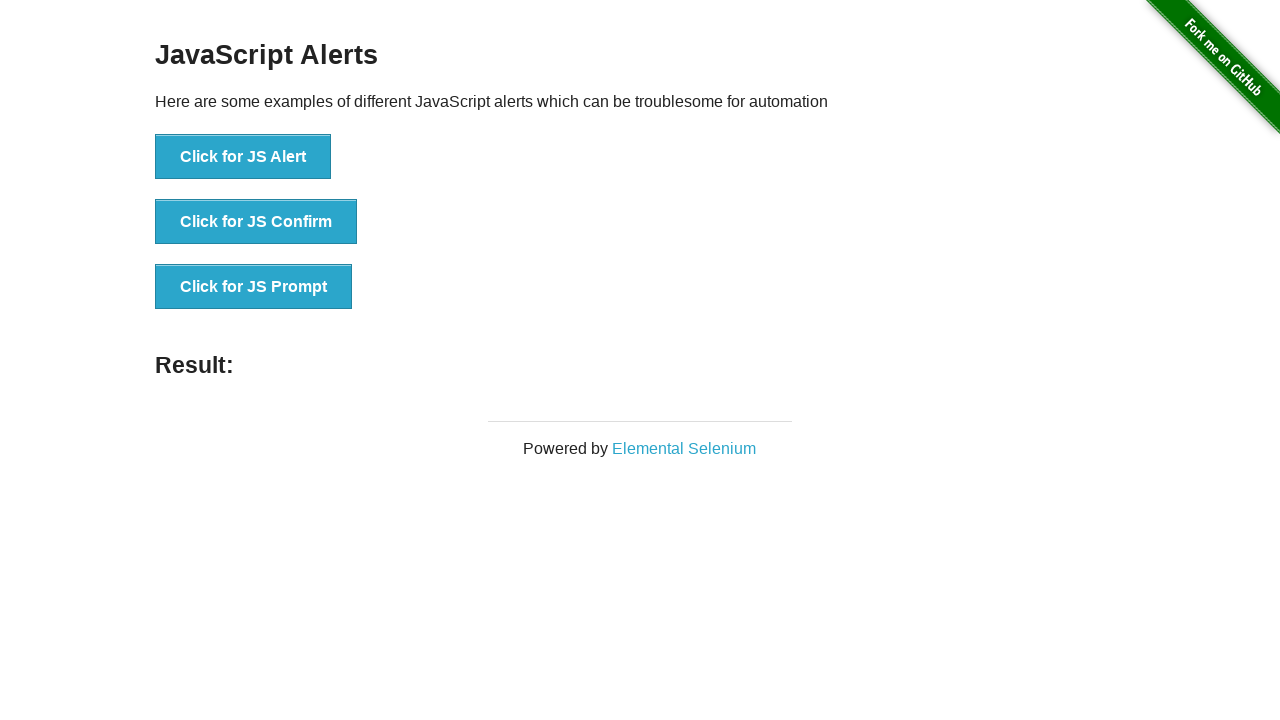

Set up dialog handler to accept prompt with text 'TestUser2024'
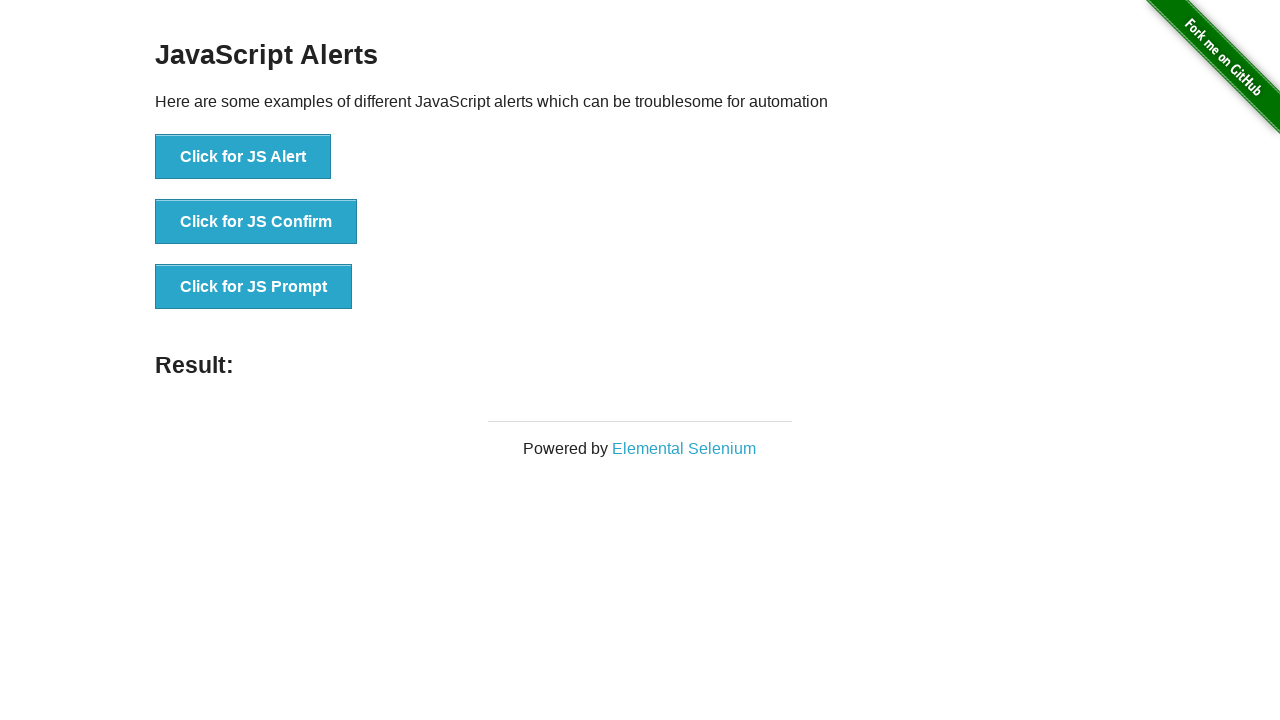

Clicked button to trigger JavaScript prompt dialog at (254, 287) on button[onclick="jsPrompt()"]
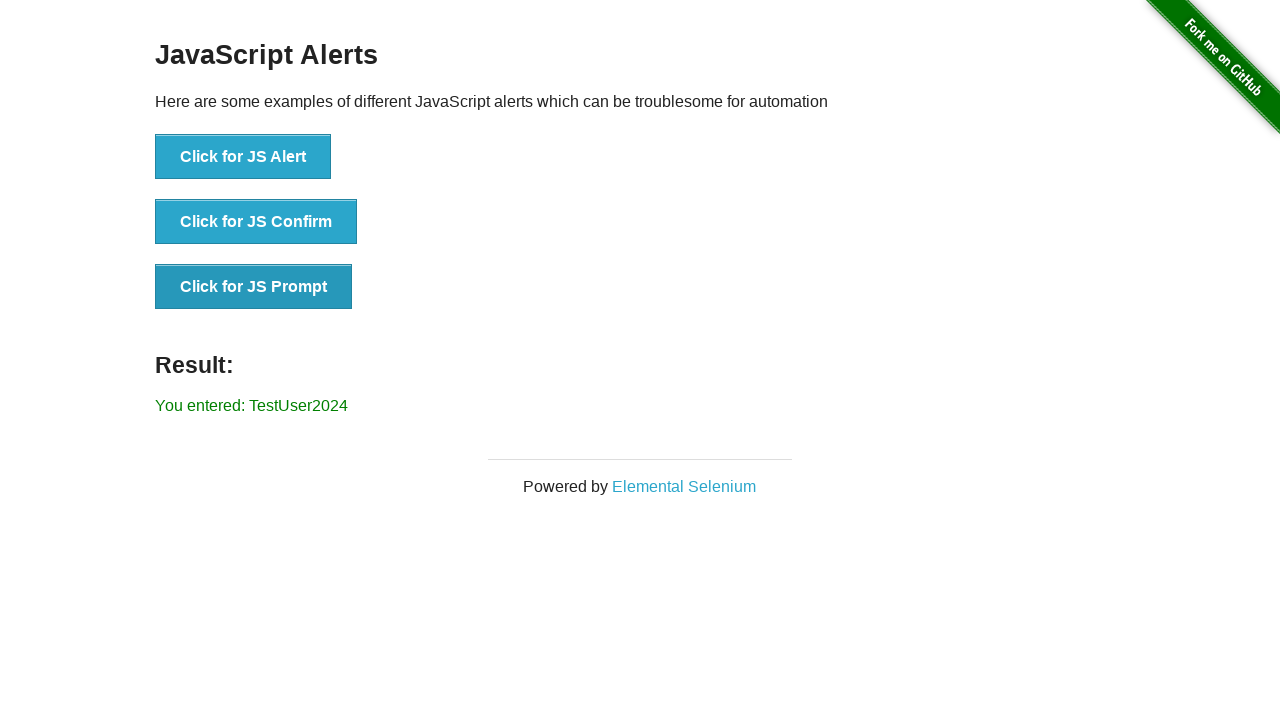

Prompt dialog handled and result text appeared on page
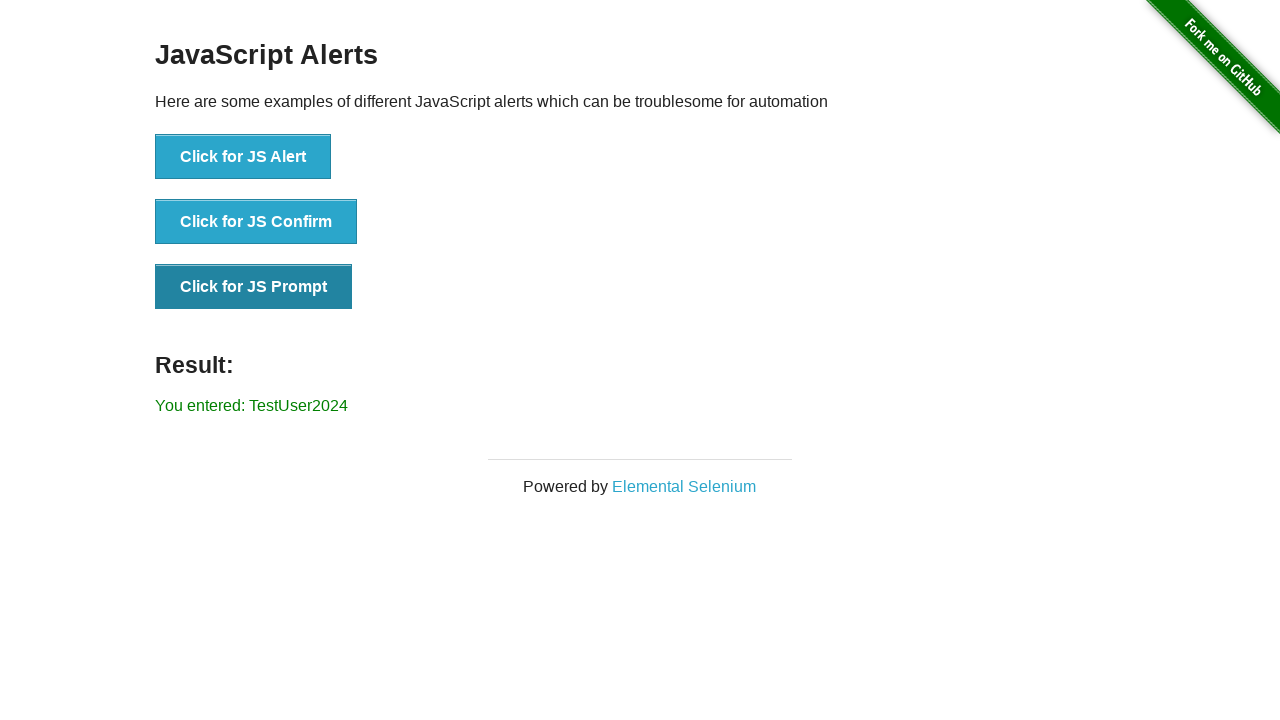

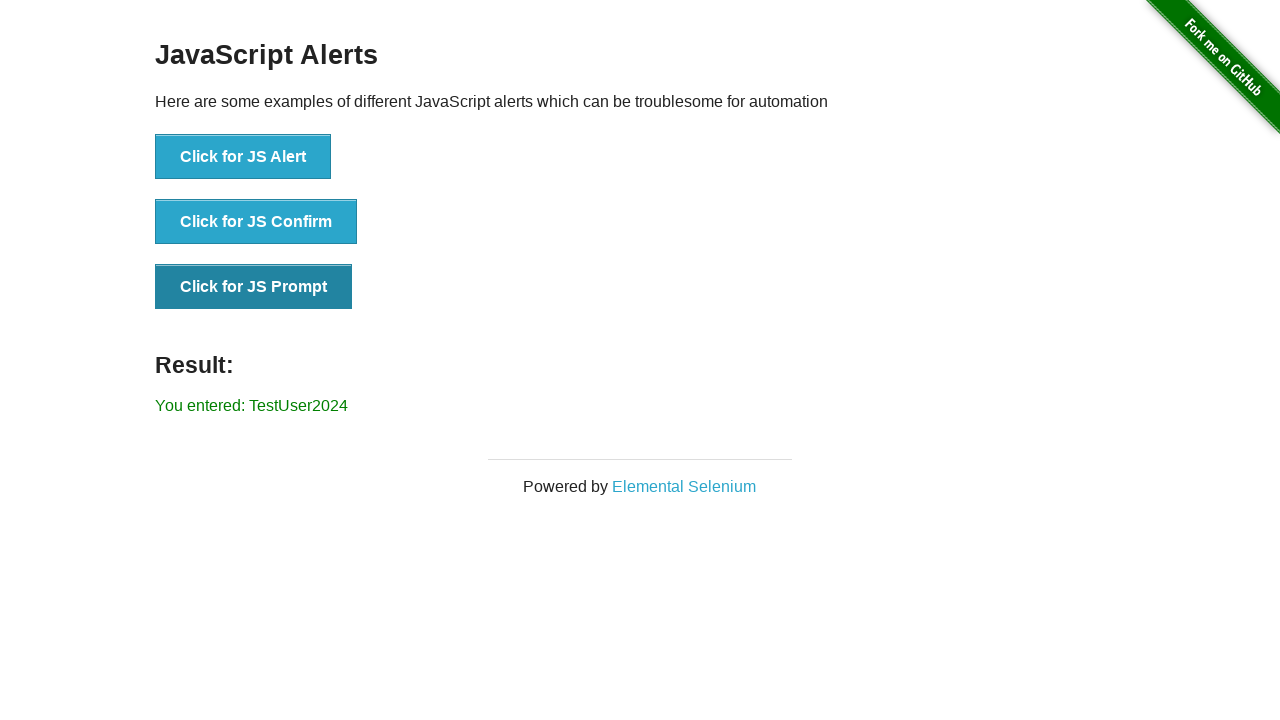